Tests that an invalid email format triggers a validation error message on the registration form.

Starting URL: https://hotel-example-site.takeyaqa.dev/ja/index.html

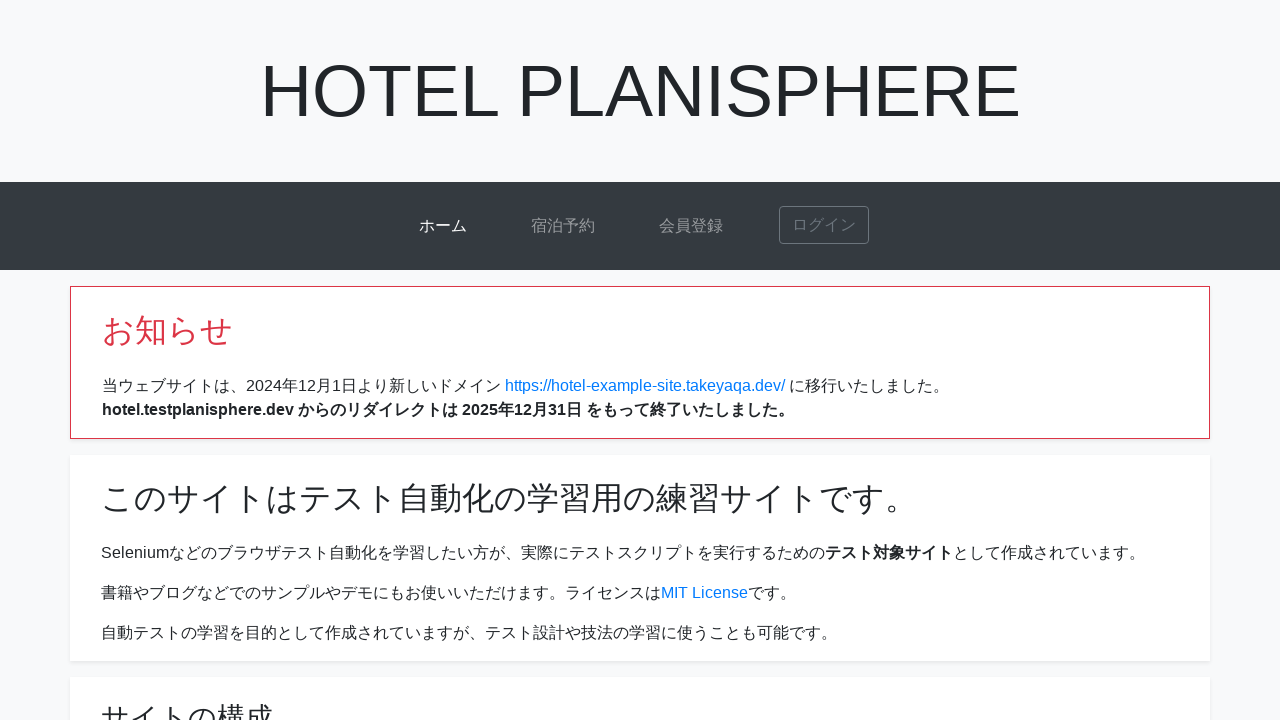

Clicked signup link to navigate to registration page at (691, 226) on a[href*="signup"]
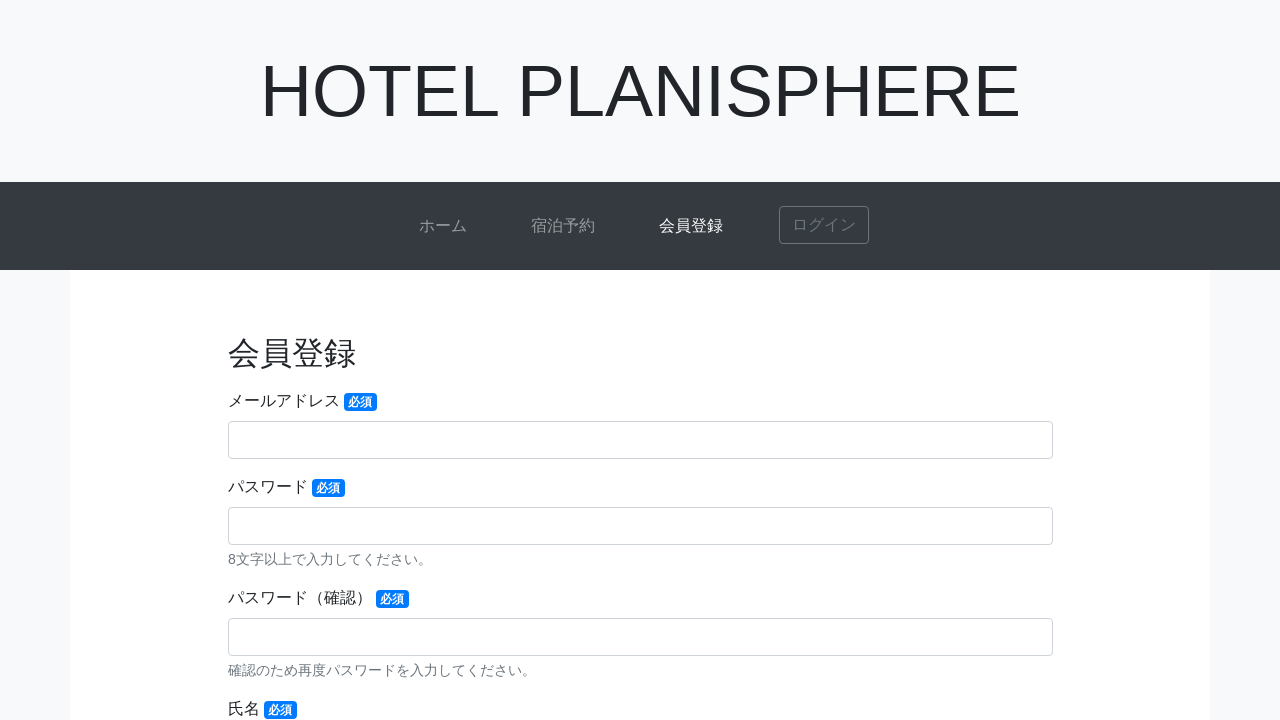

Signup page loaded successfully
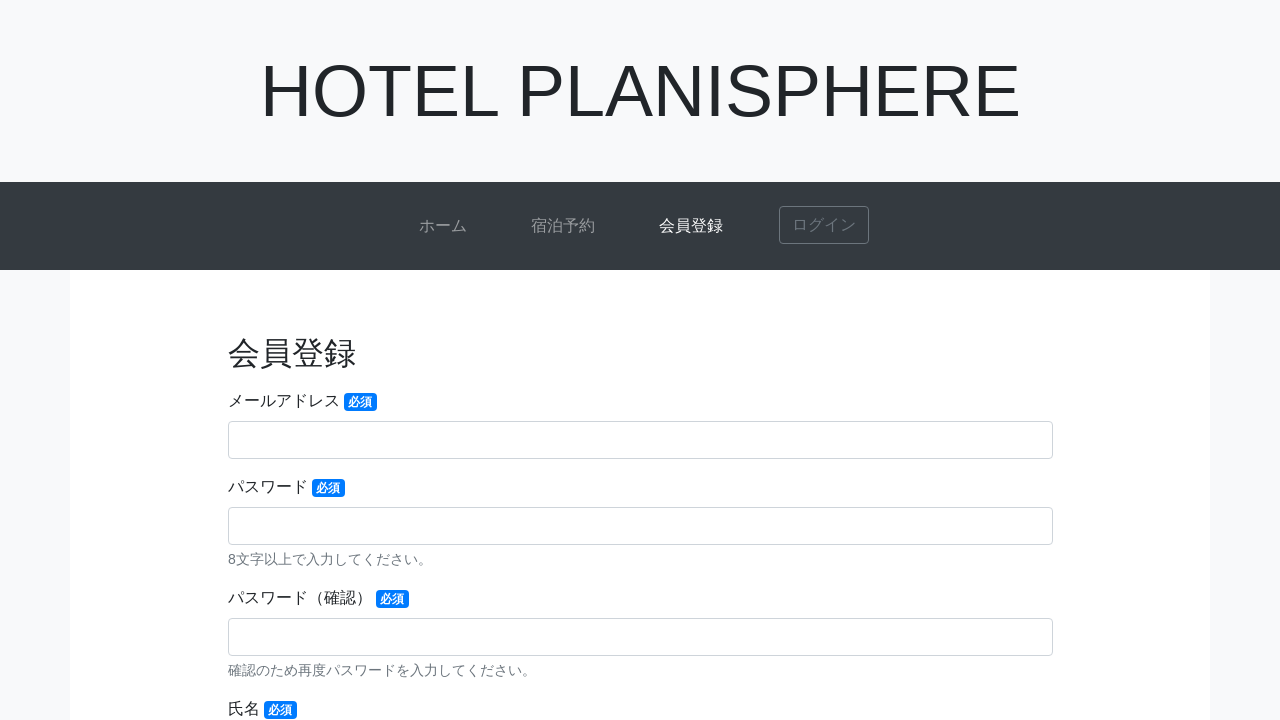

Filled email field with invalid format 'abc' on input[name="email"]
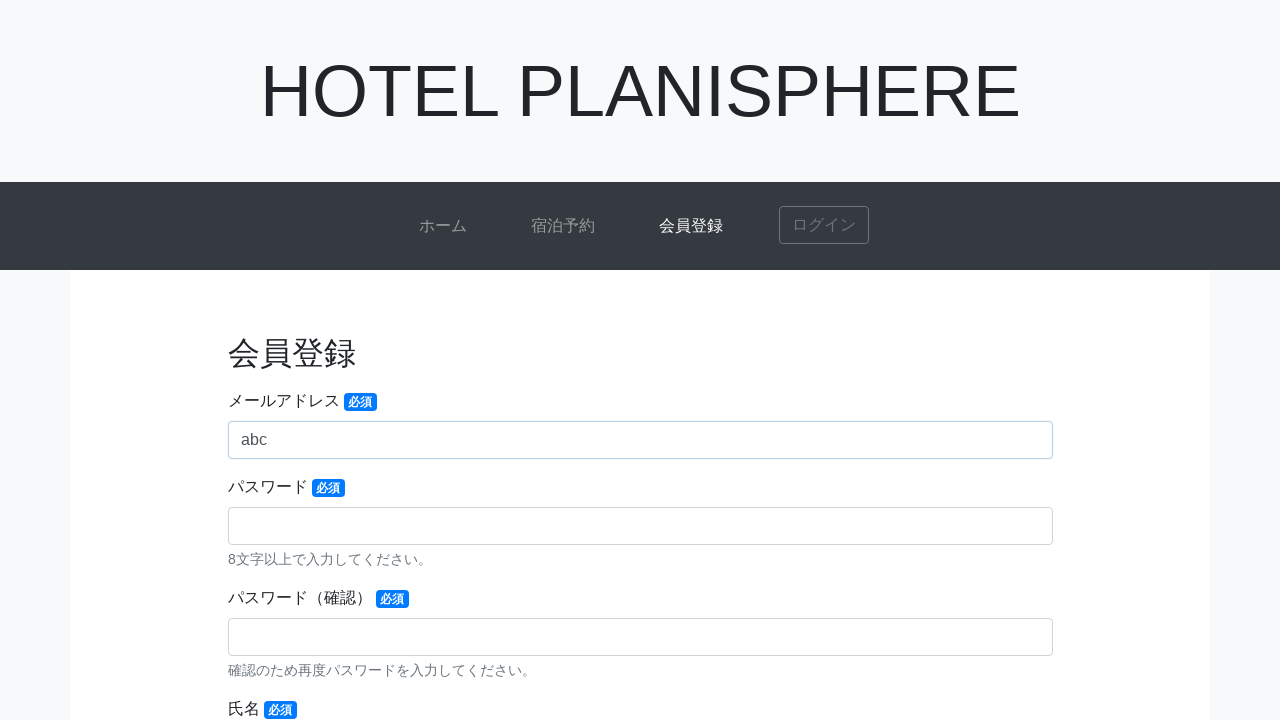

Clicked submit button to attempt registration at (640, 477) on button[type="submit"]
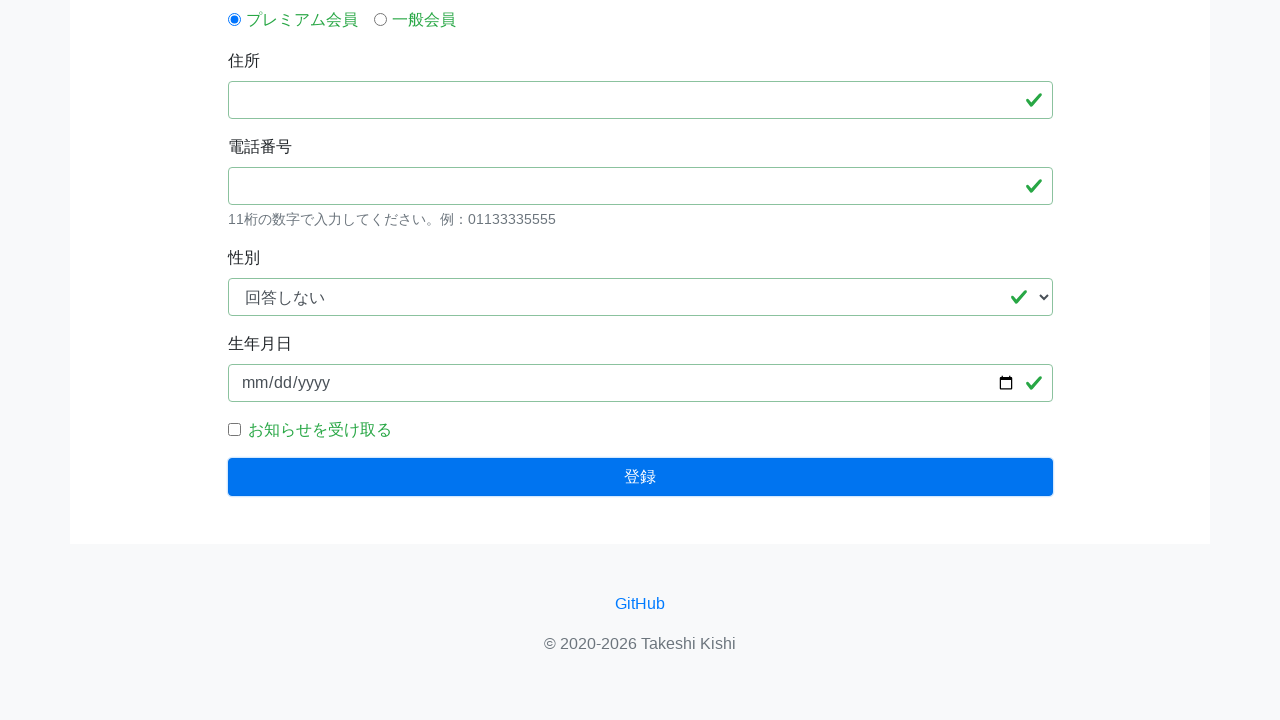

Email validation error message displayed
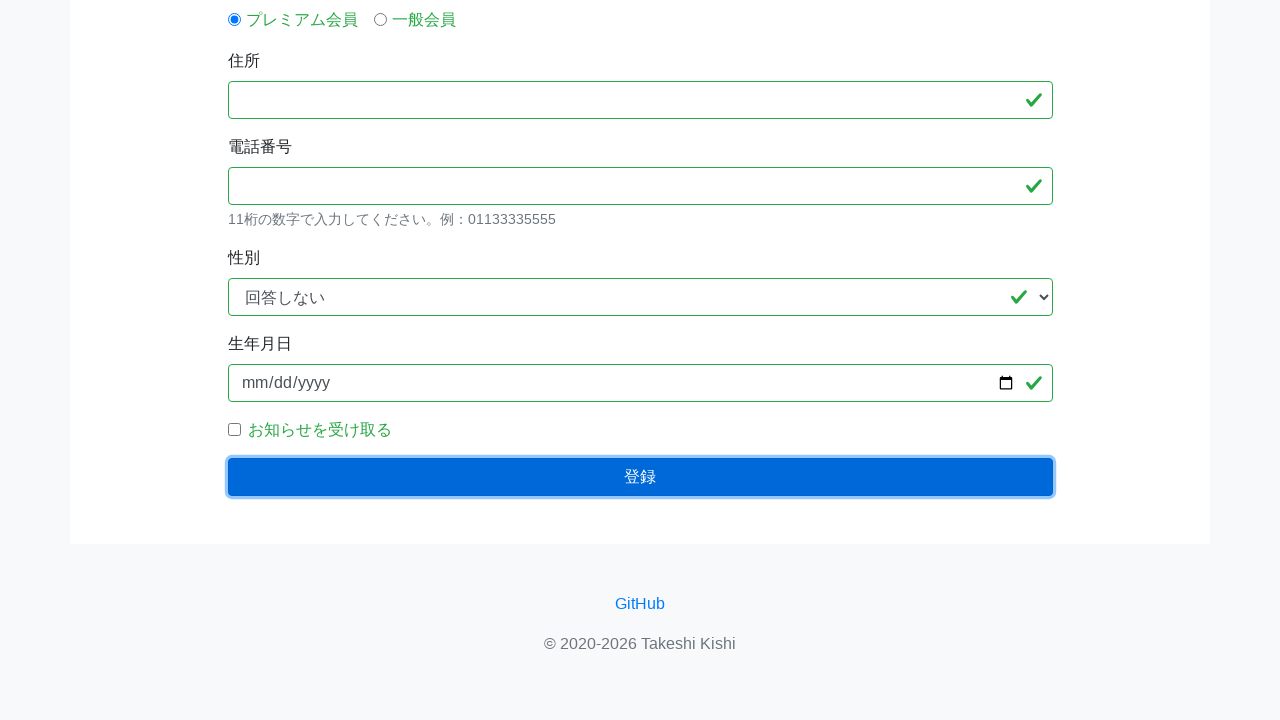

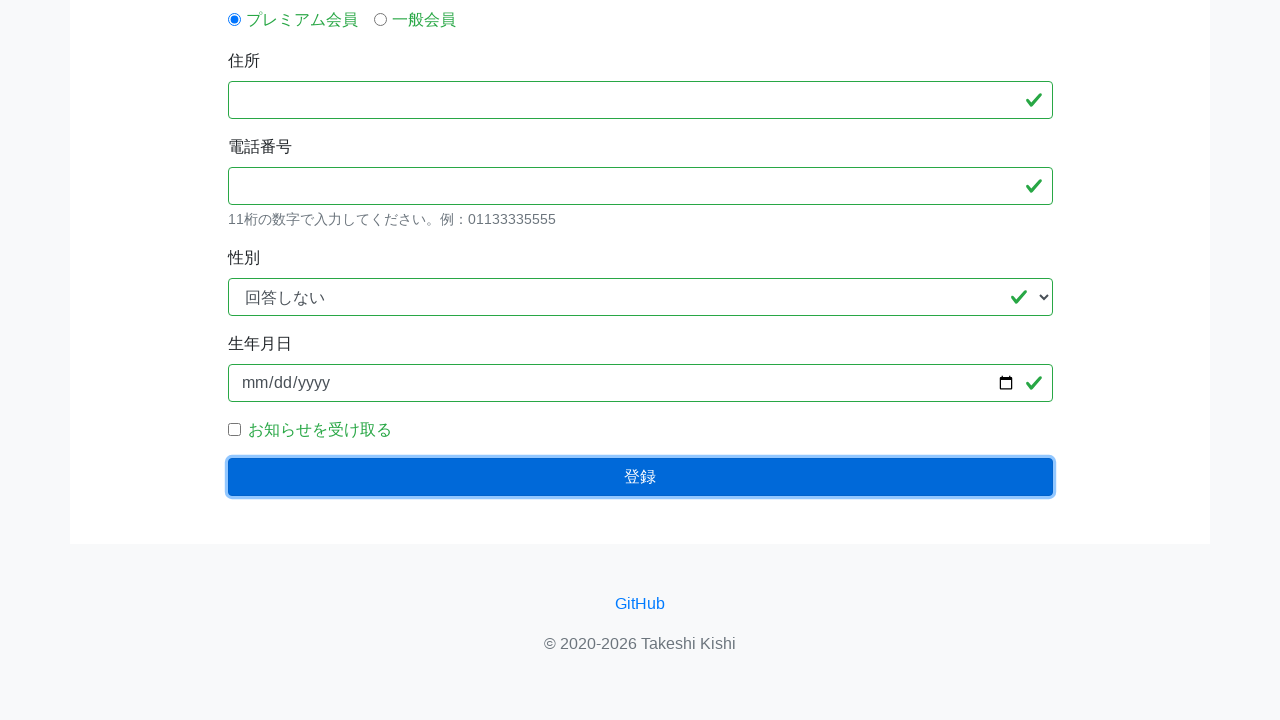